Tests marking individual items as complete by checking their checkboxes

Starting URL: https://demo.playwright.dev/todomvc

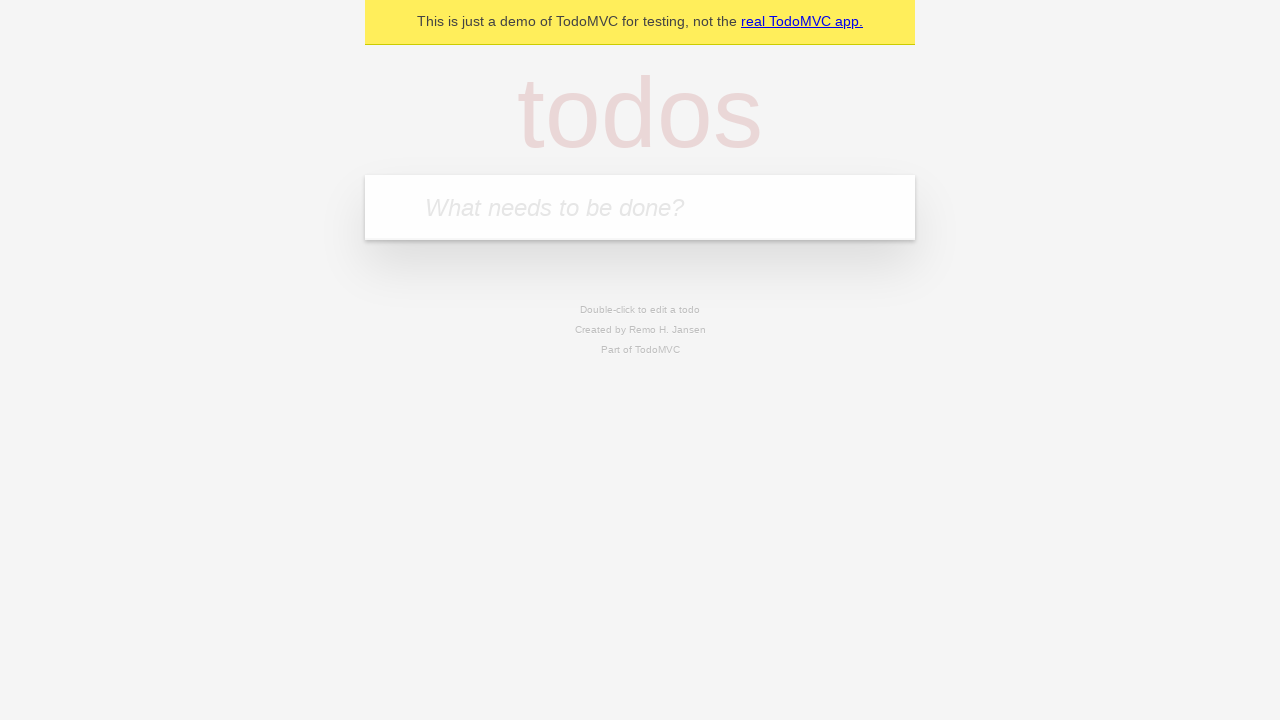

Filled input field with 'buy some cheese' on internal:attr=[placeholder="What needs to be done?"i]
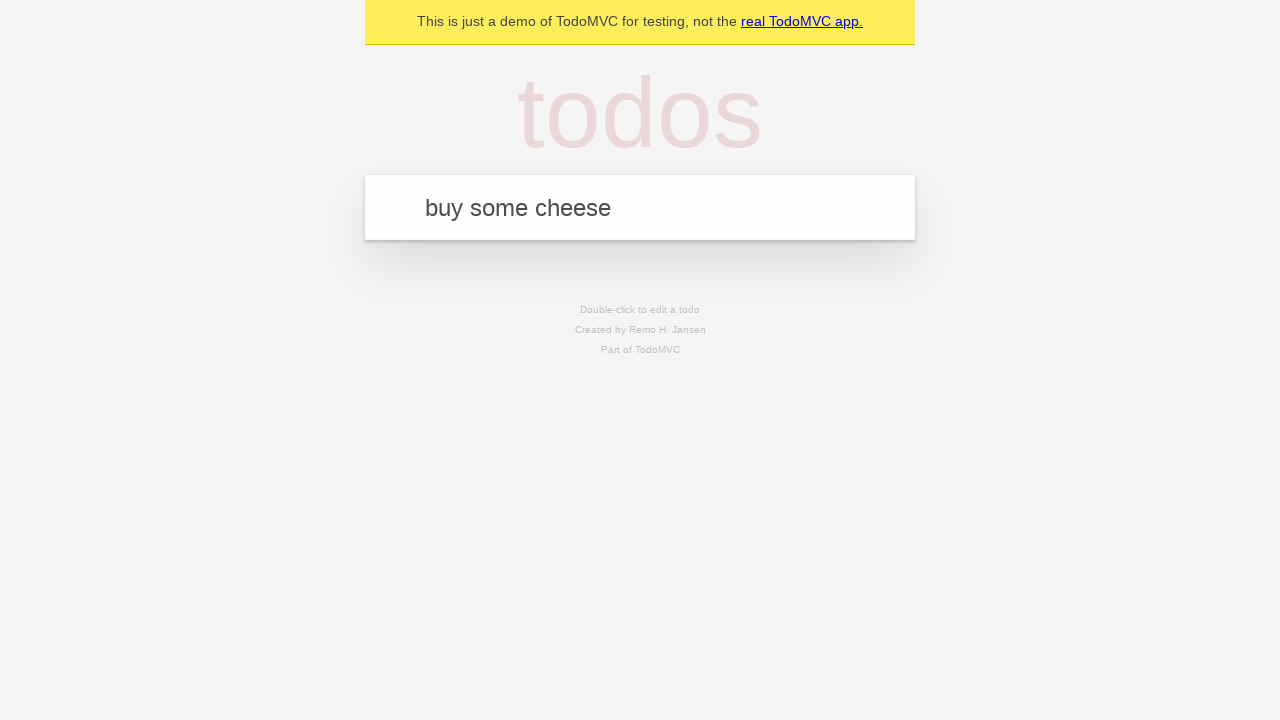

Pressed Enter to add first todo item on internal:attr=[placeholder="What needs to be done?"i]
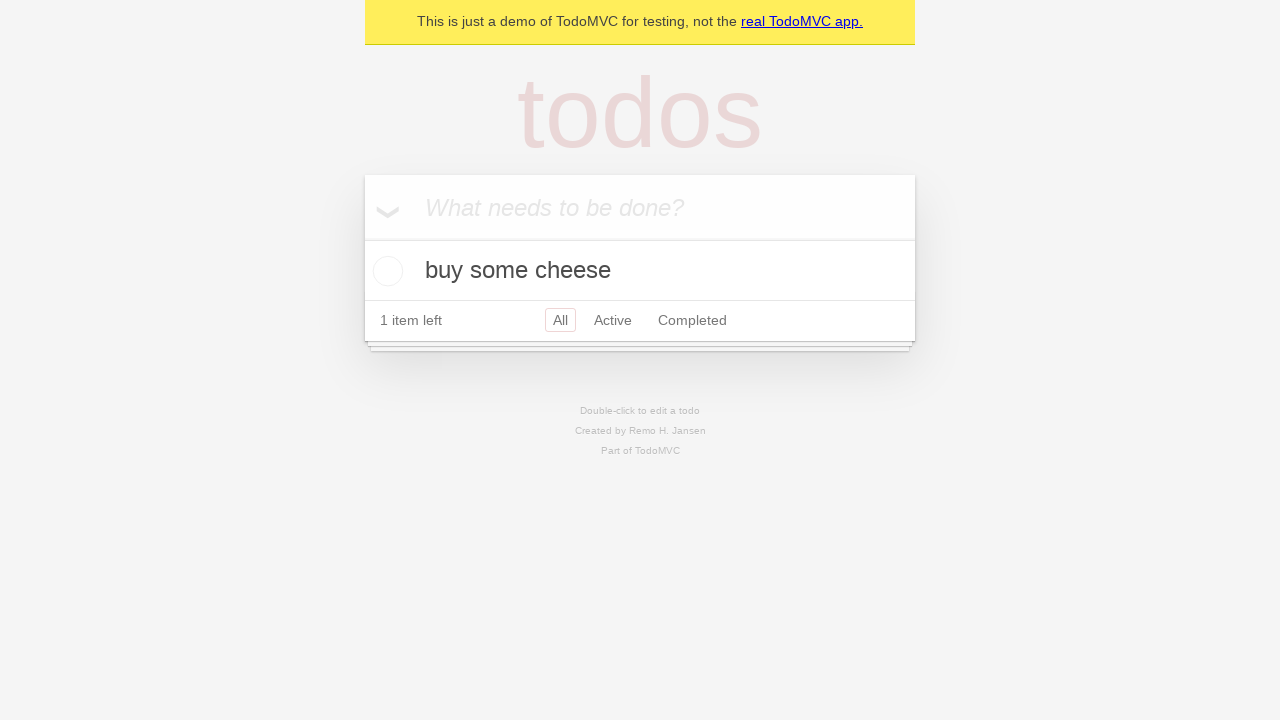

Filled input field with 'feed the cat' on internal:attr=[placeholder="What needs to be done?"i]
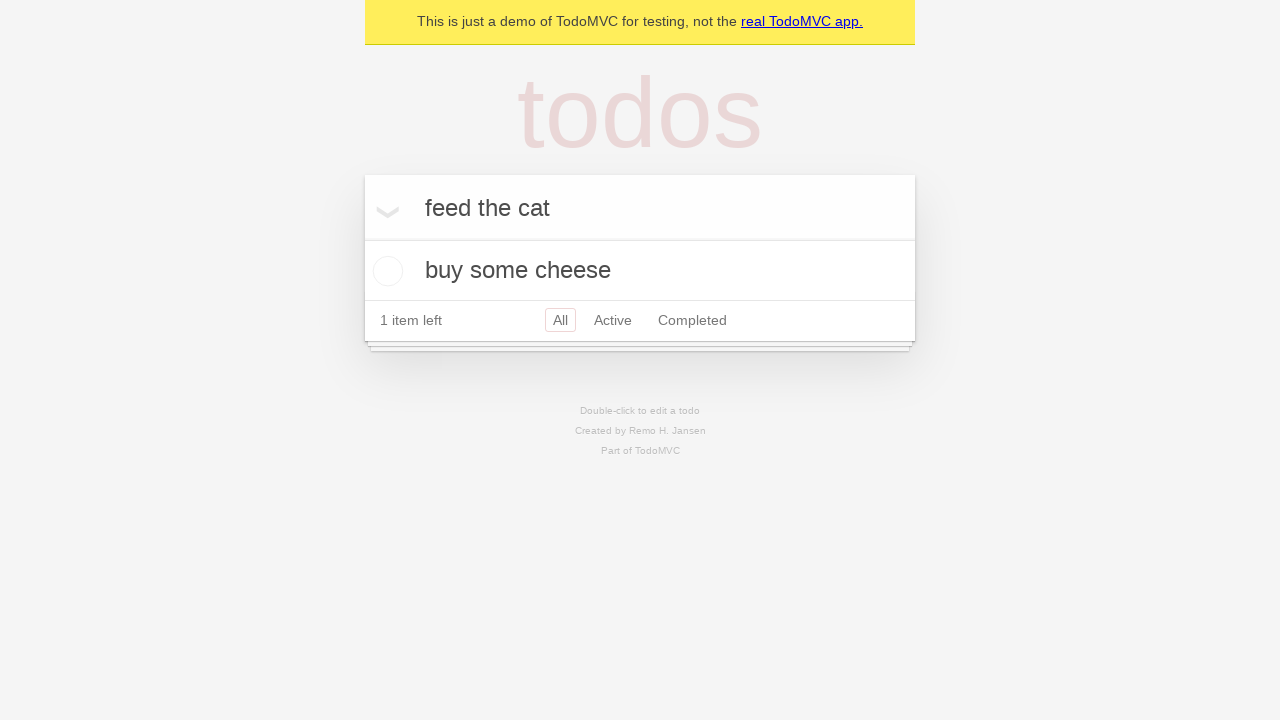

Pressed Enter to add second todo item on internal:attr=[placeholder="What needs to be done?"i]
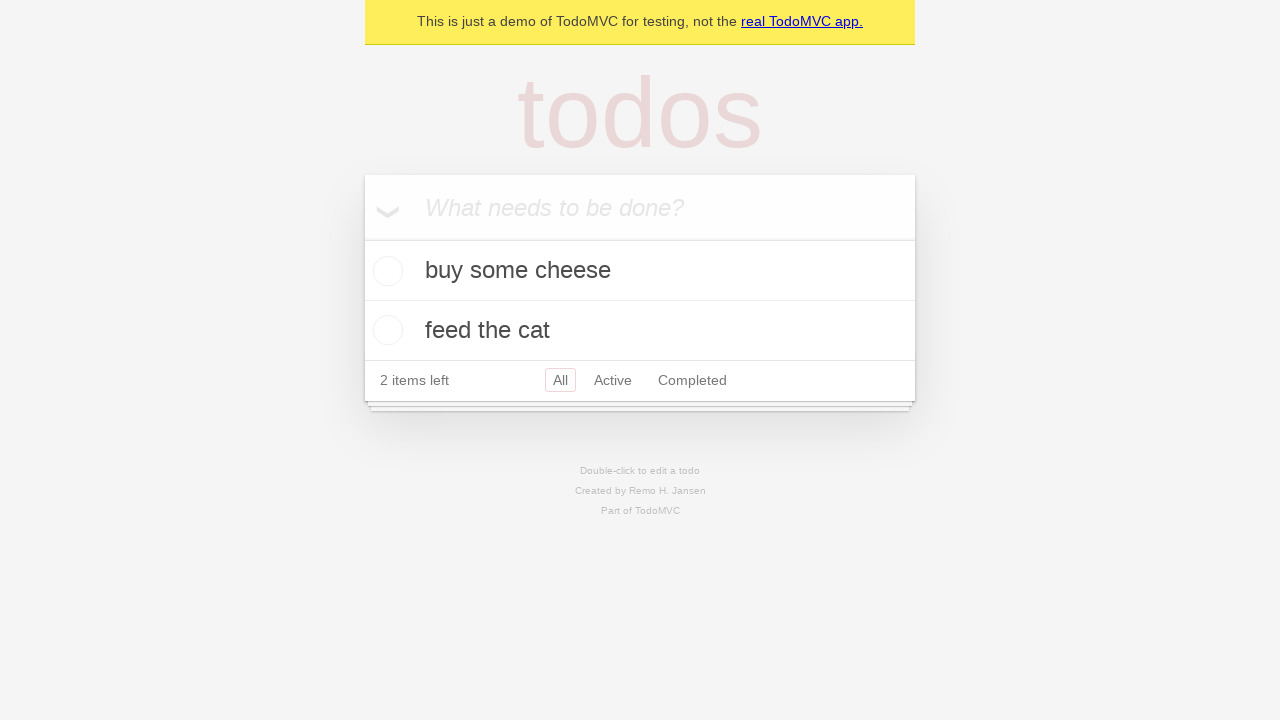

Checked checkbox for first todo item 'buy some cheese' at (385, 271) on internal:testid=[data-testid="todo-item"s] >> nth=0 >> internal:role=checkbox
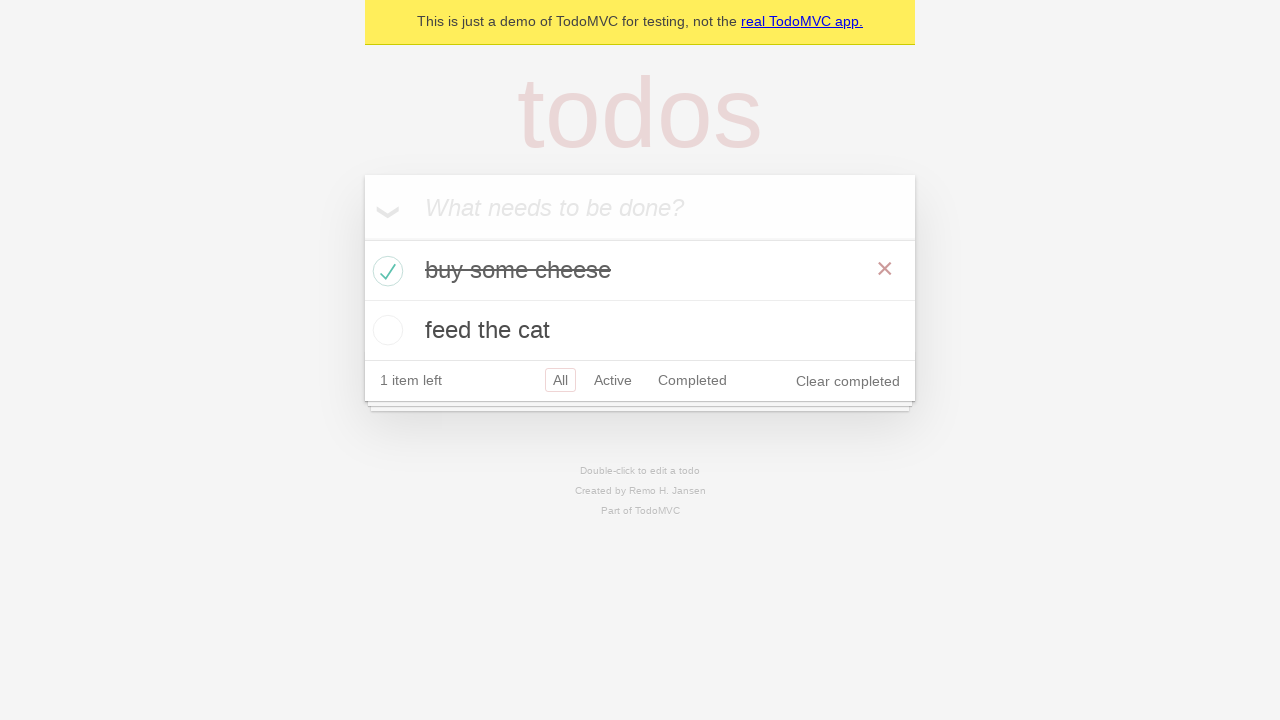

Checked checkbox for second todo item 'feed the cat' at (385, 330) on internal:testid=[data-testid="todo-item"s] >> nth=1 >> internal:role=checkbox
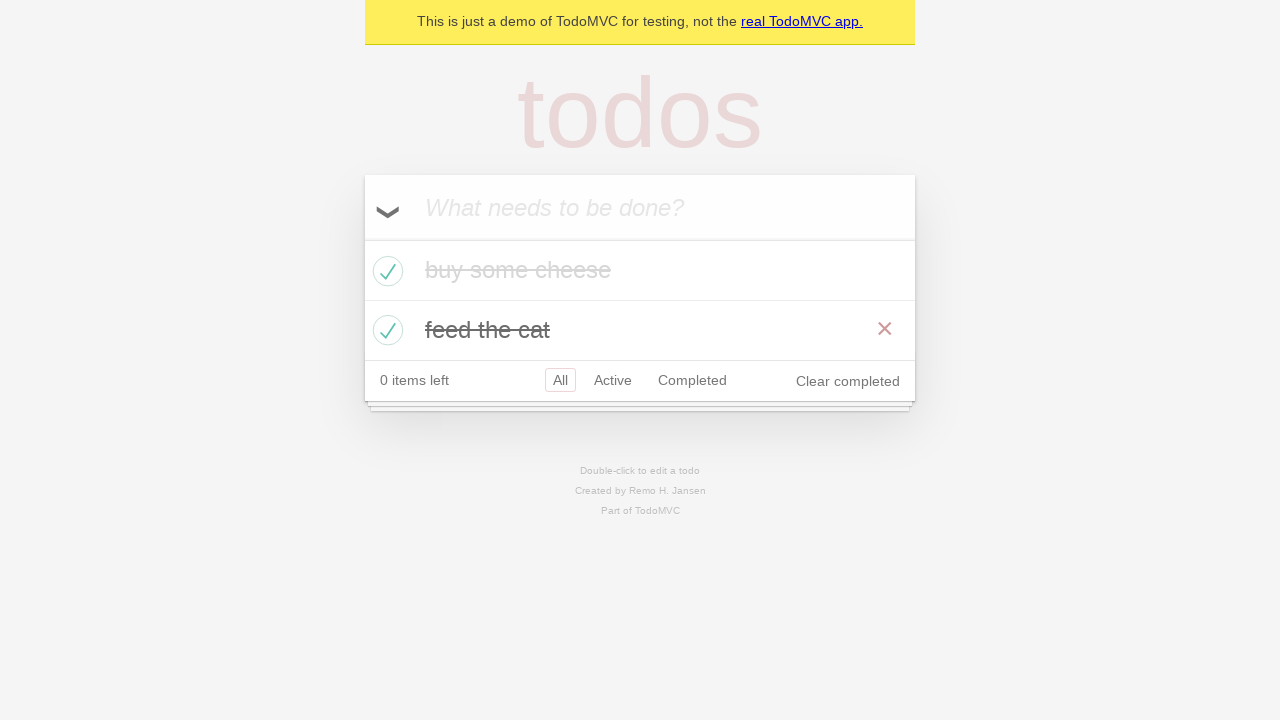

Verified that completed todo items are displayed with completed class
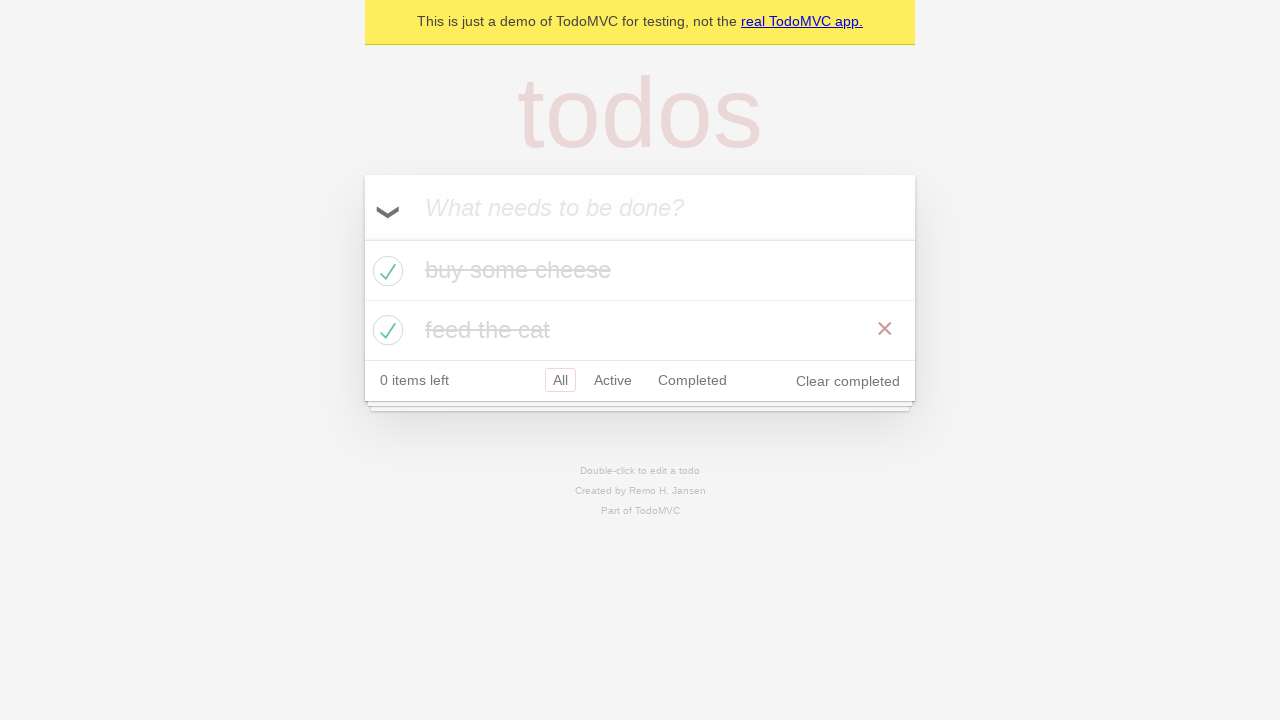

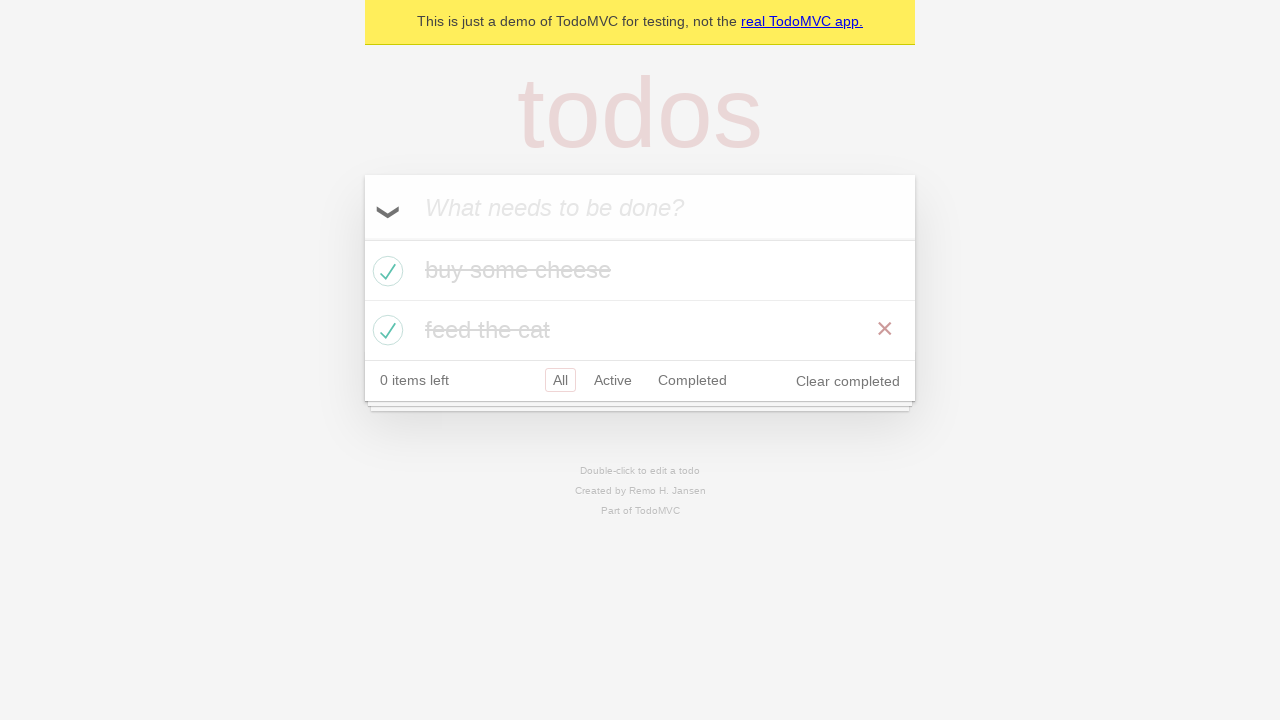